Tests JavaScript alert handling by clicking the alert button and accepting it

Starting URL: https://the-internet.herokuapp.com/javascript_alerts

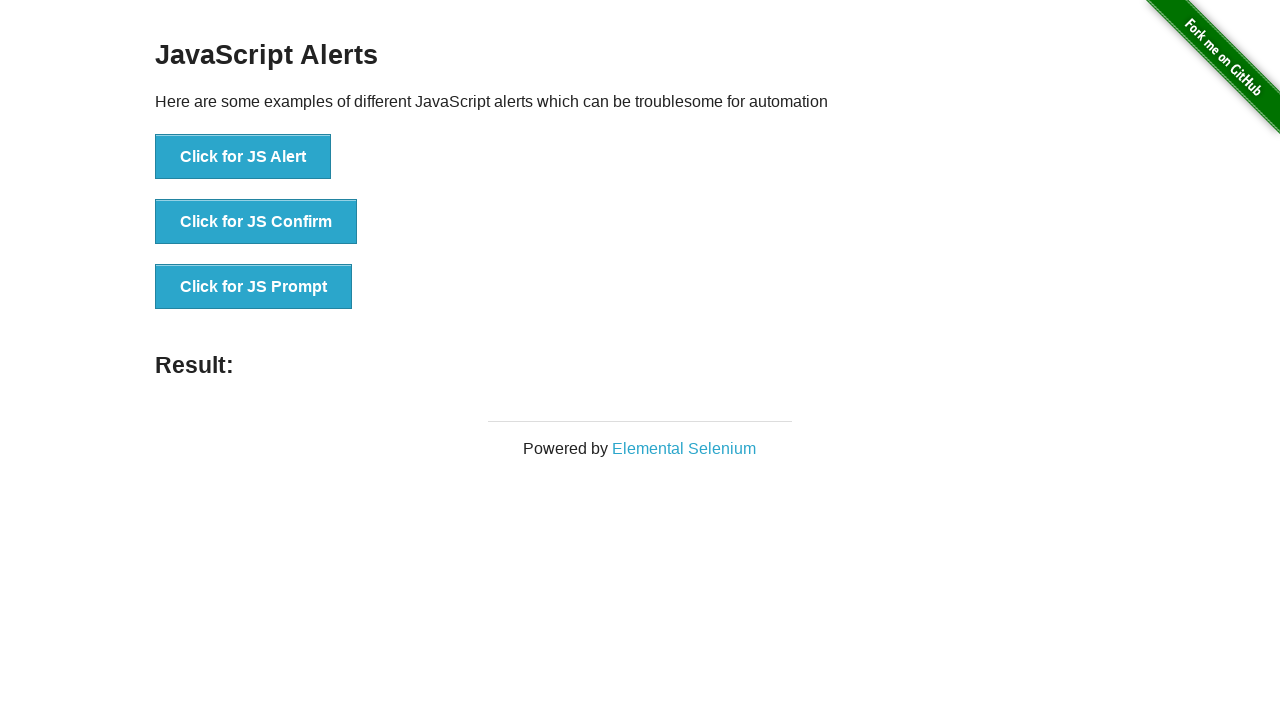

Set up dialog handler to accept alerts
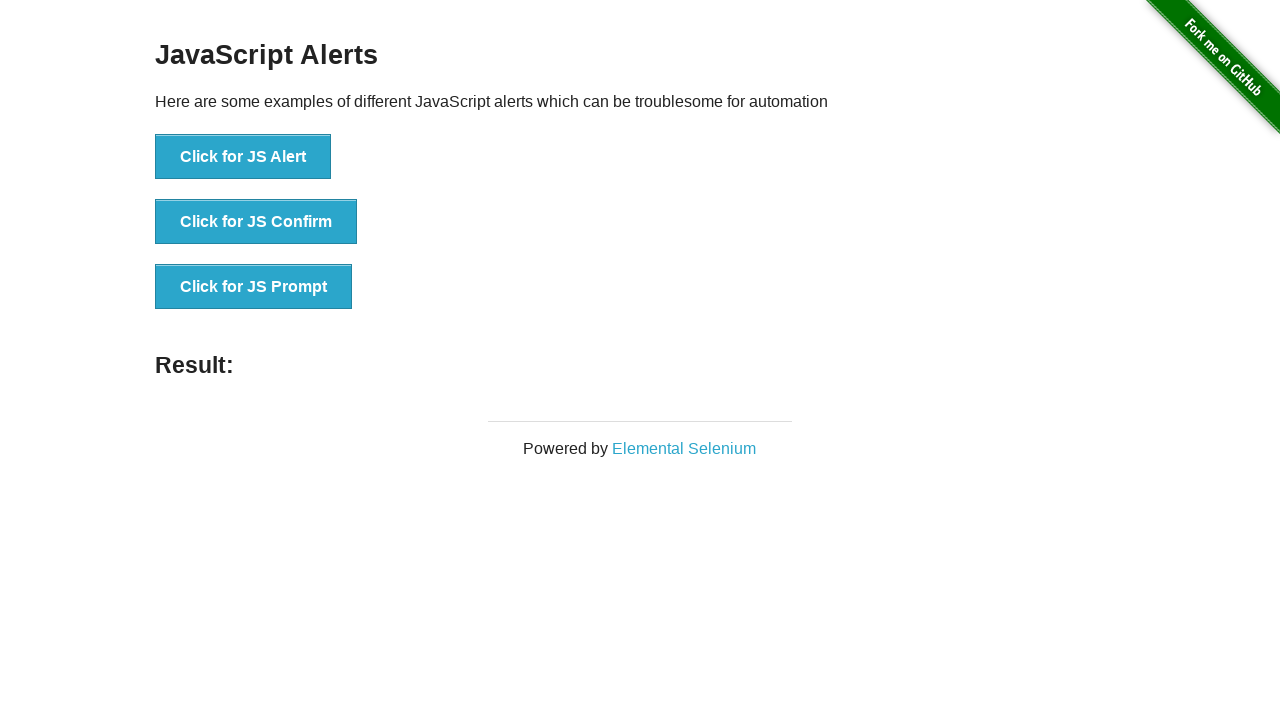

Clicked alert button to trigger JavaScript alert at (243, 157) on button[onclick='jsAlert()']
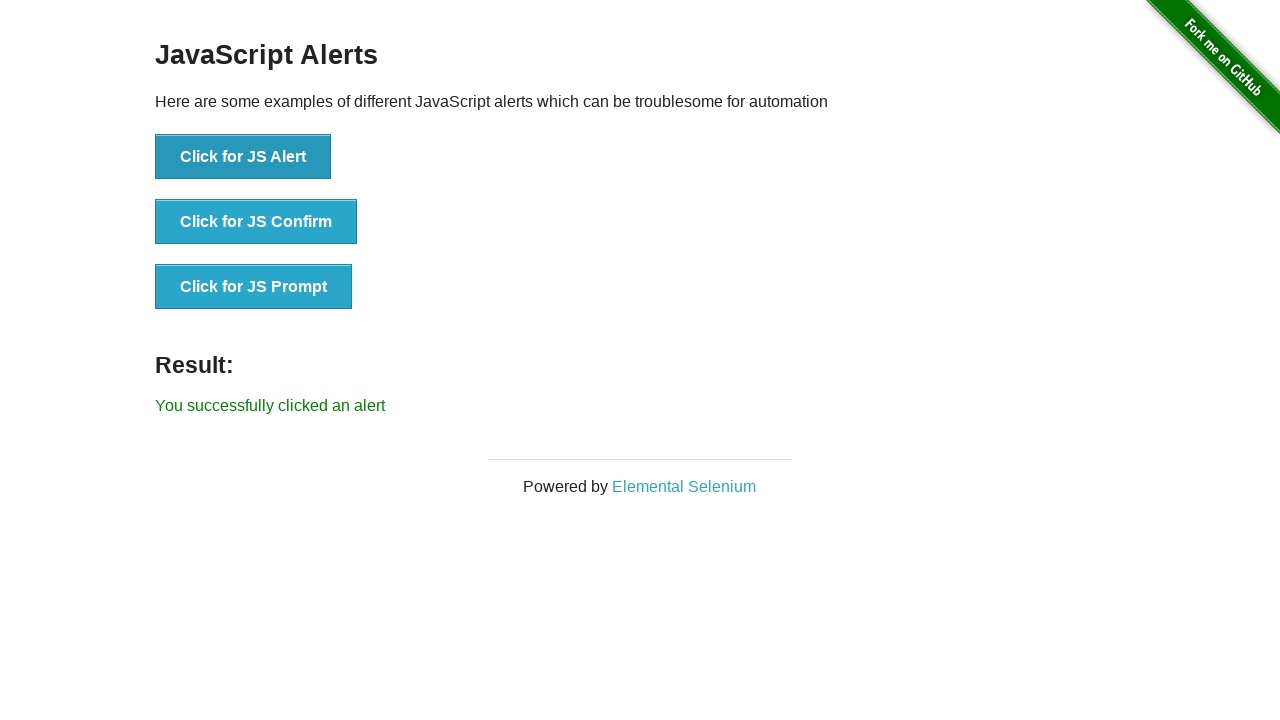

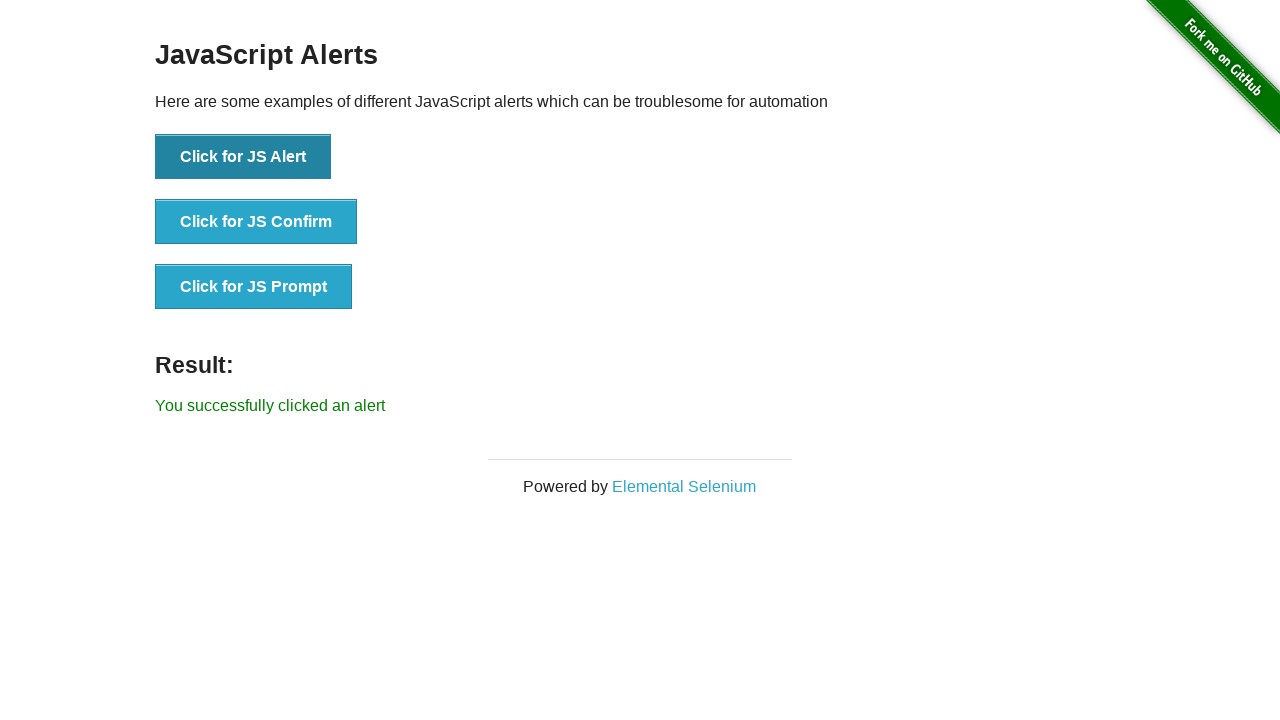